Tests file upload functionality by uploading a file and clicking the submit button on the Heroku test app's upload page.

Starting URL: https://the-internet.herokuapp.com/upload

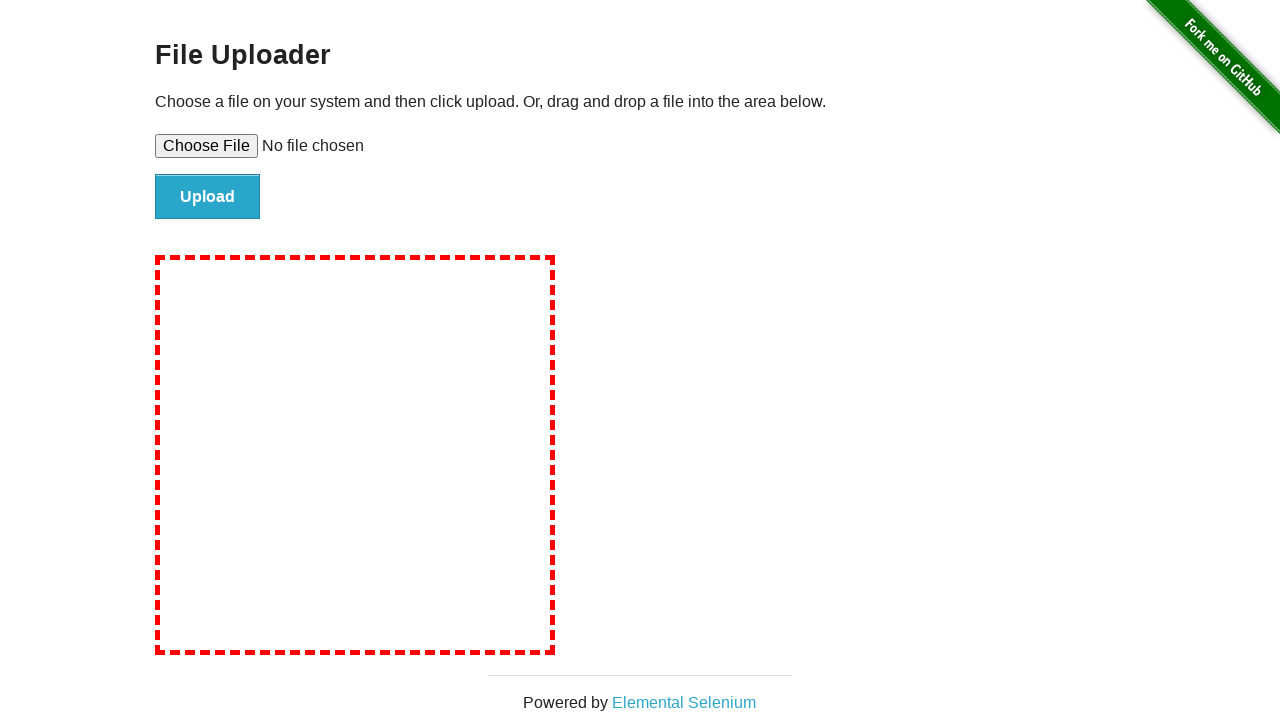

Set file input with test_upload_file.txt
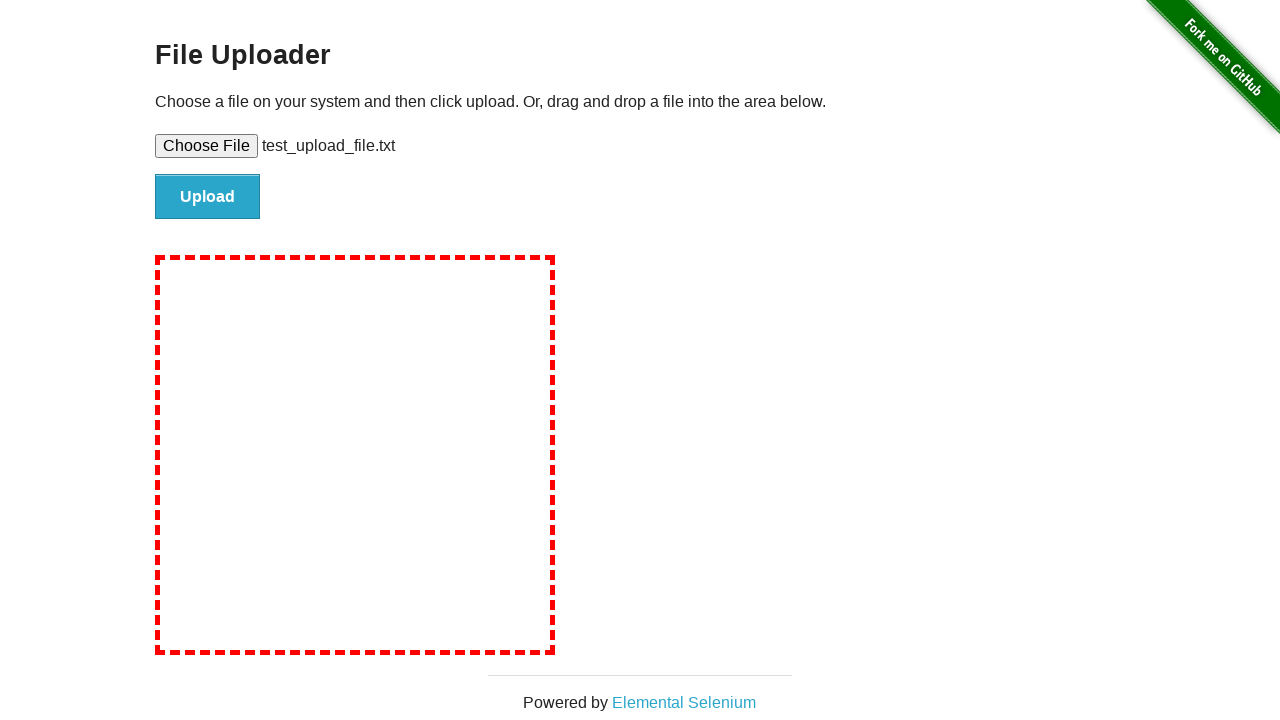

Clicked upload submit button at (208, 197) on #file-submit
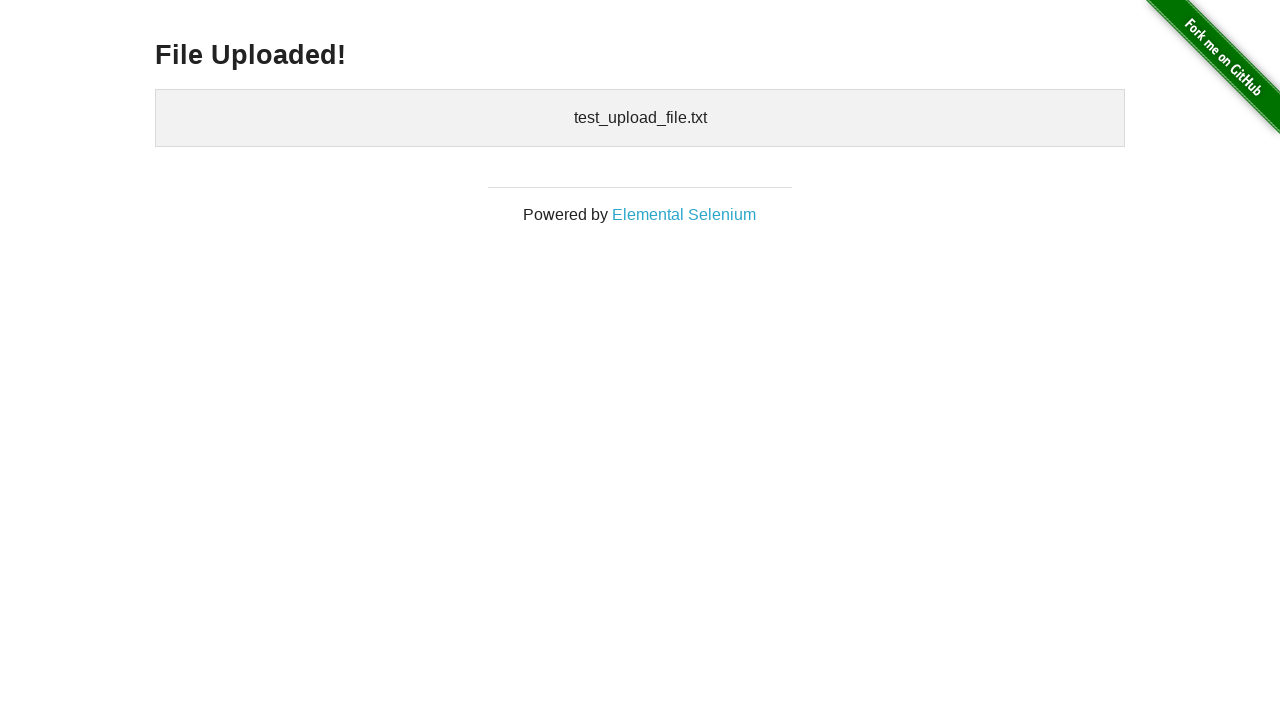

Upload confirmation heading appeared
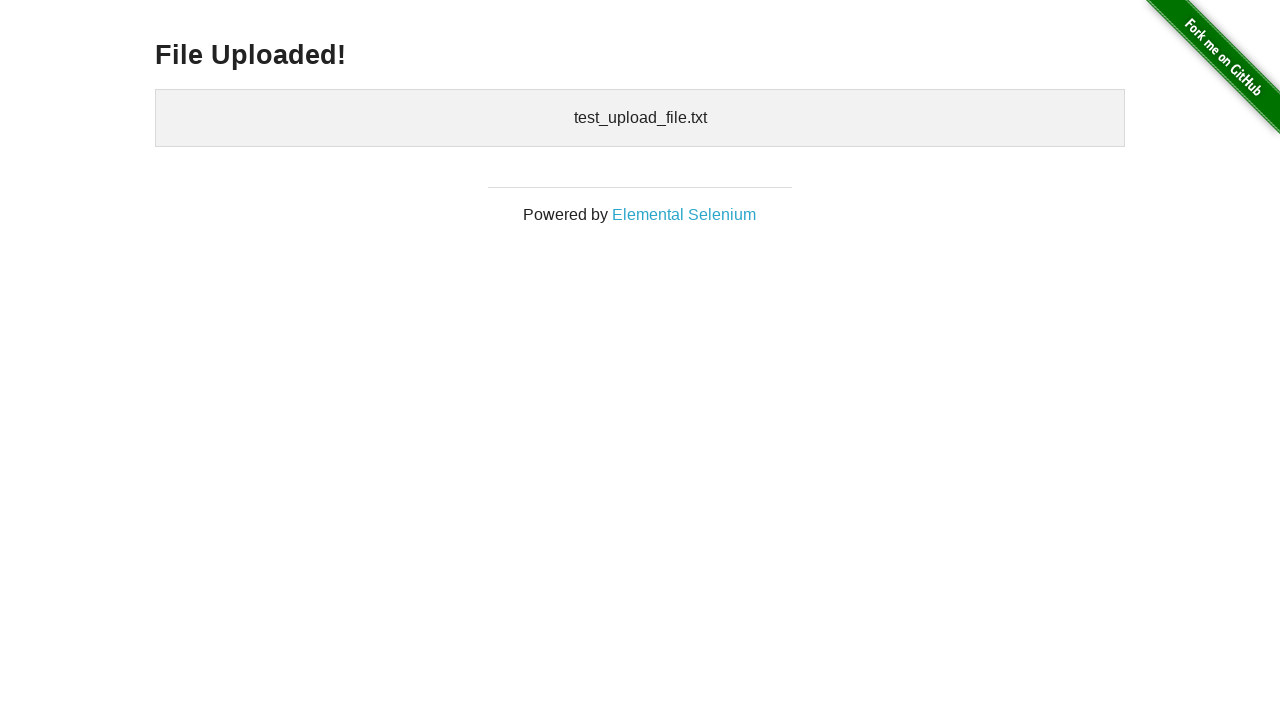

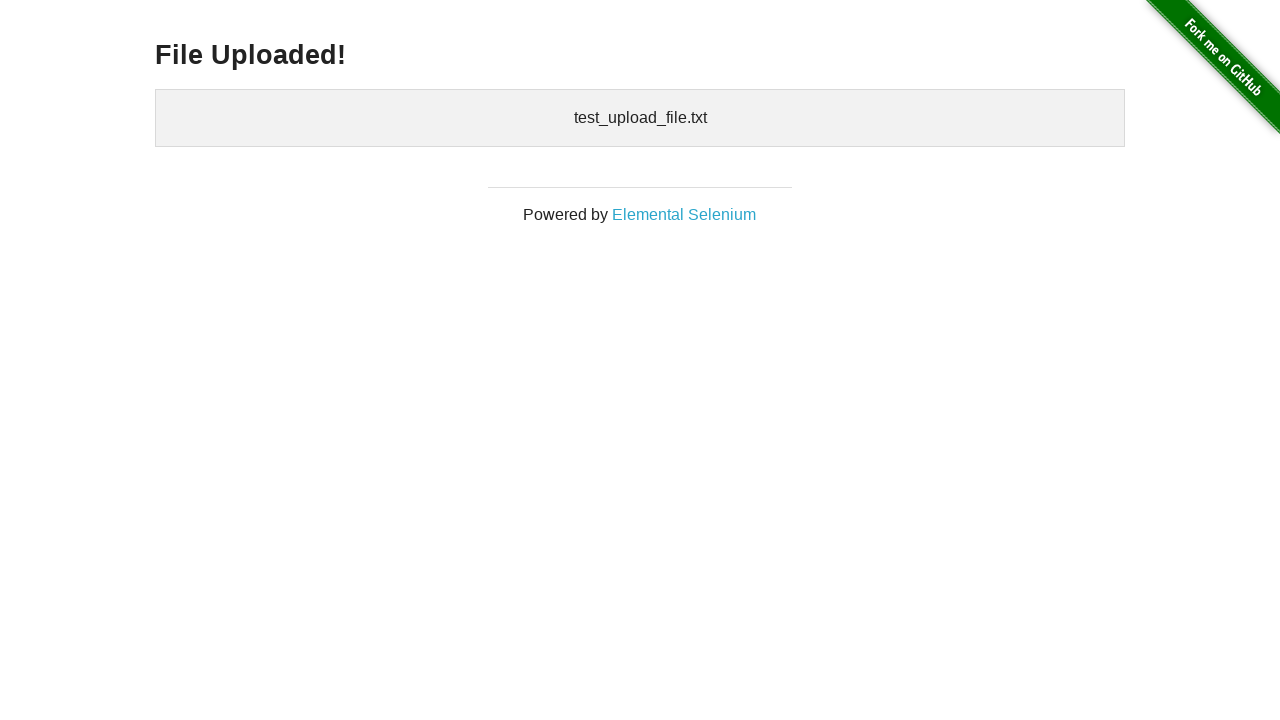